Navigates to the Course page and selects a department from a dropdown by value

Starting URL: https://gravitymvctestapplication.azurewebsites.net/Course

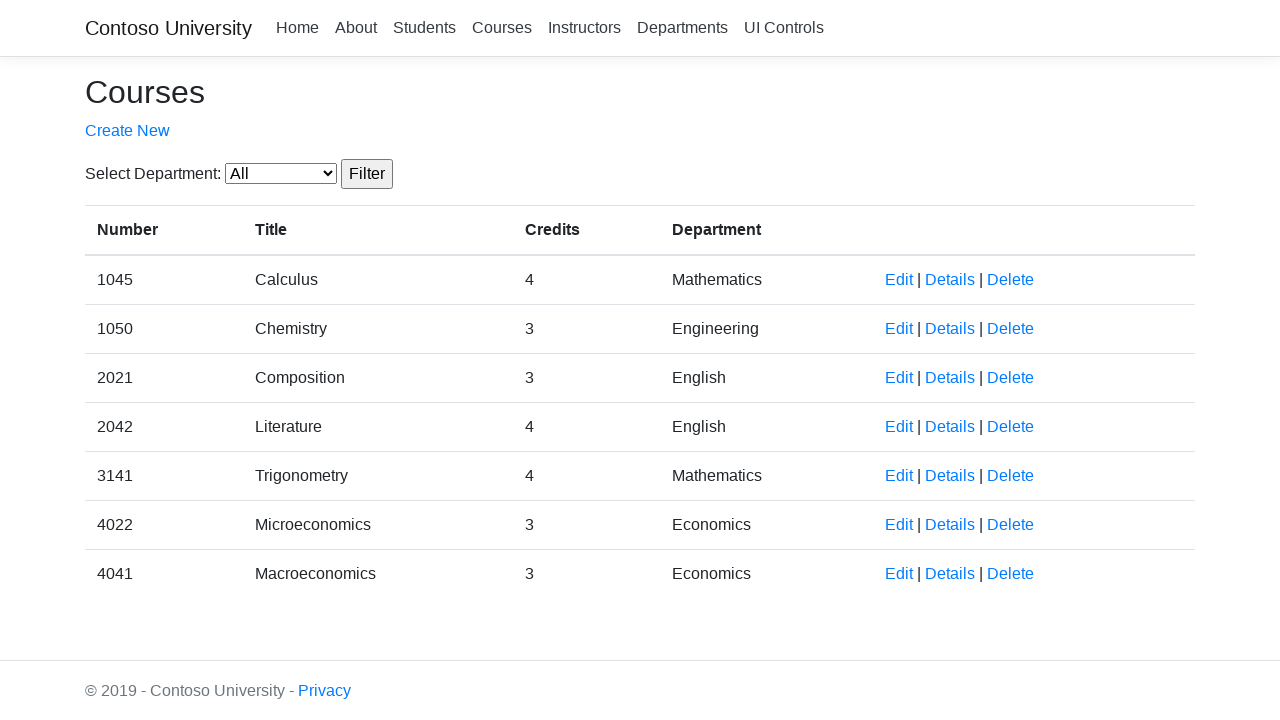

Navigated to Course page
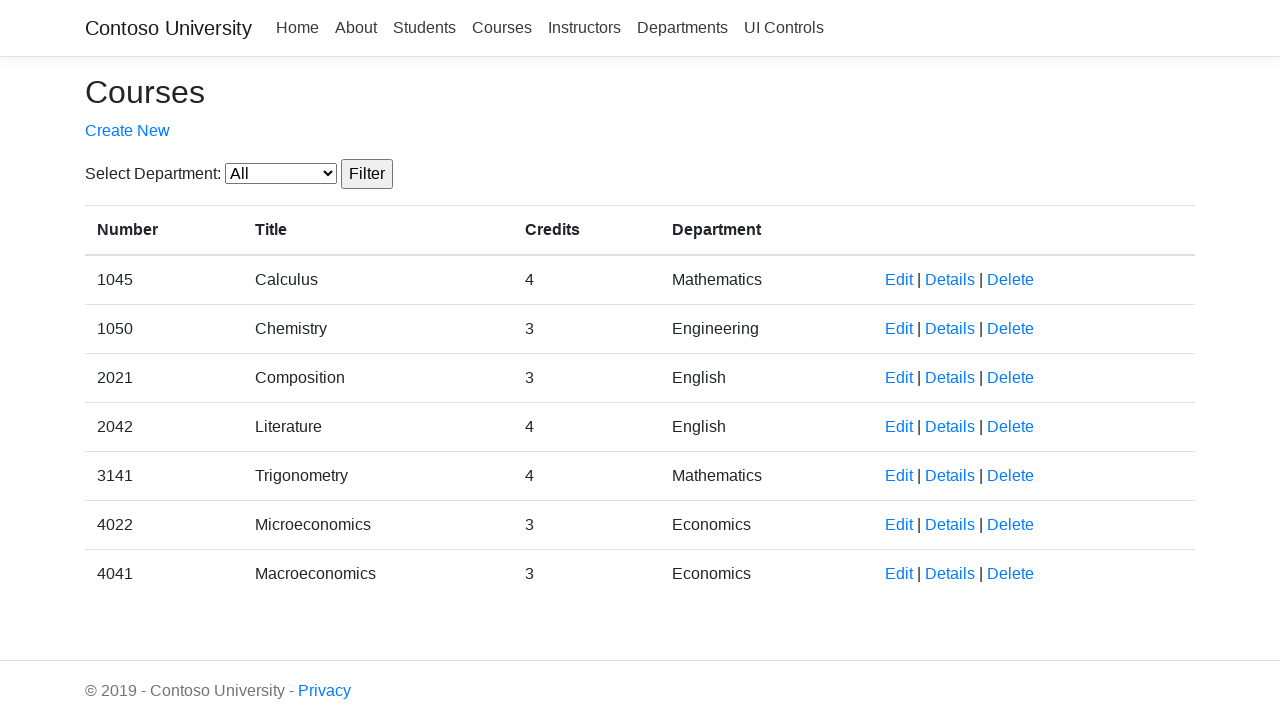

Selected department with value '4' from dropdown on select#SelectedDepartment
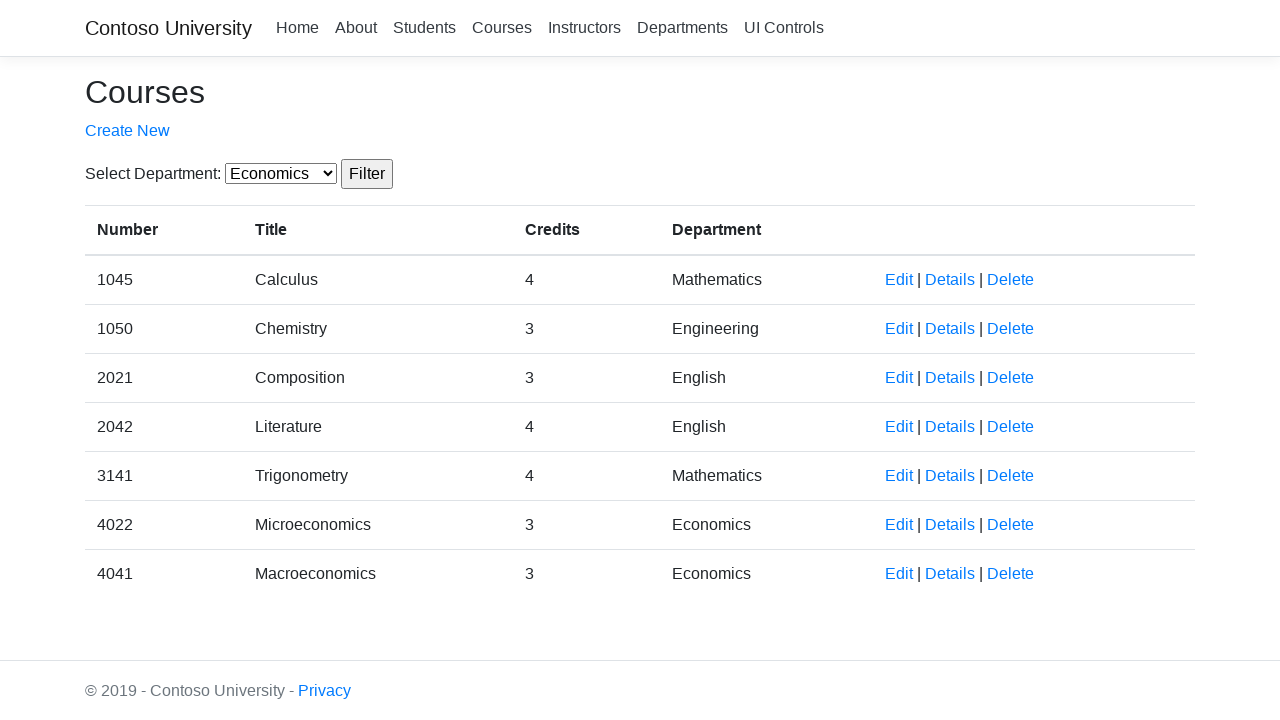

Waited for network idle after department selection
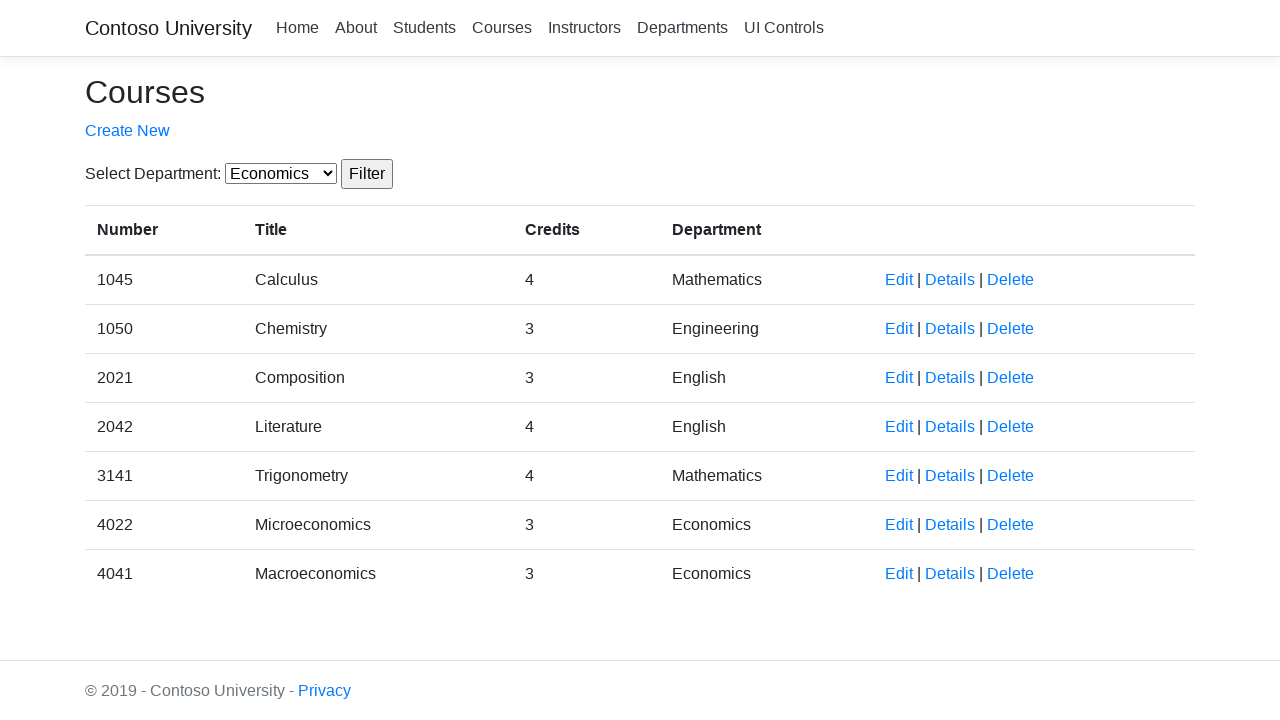

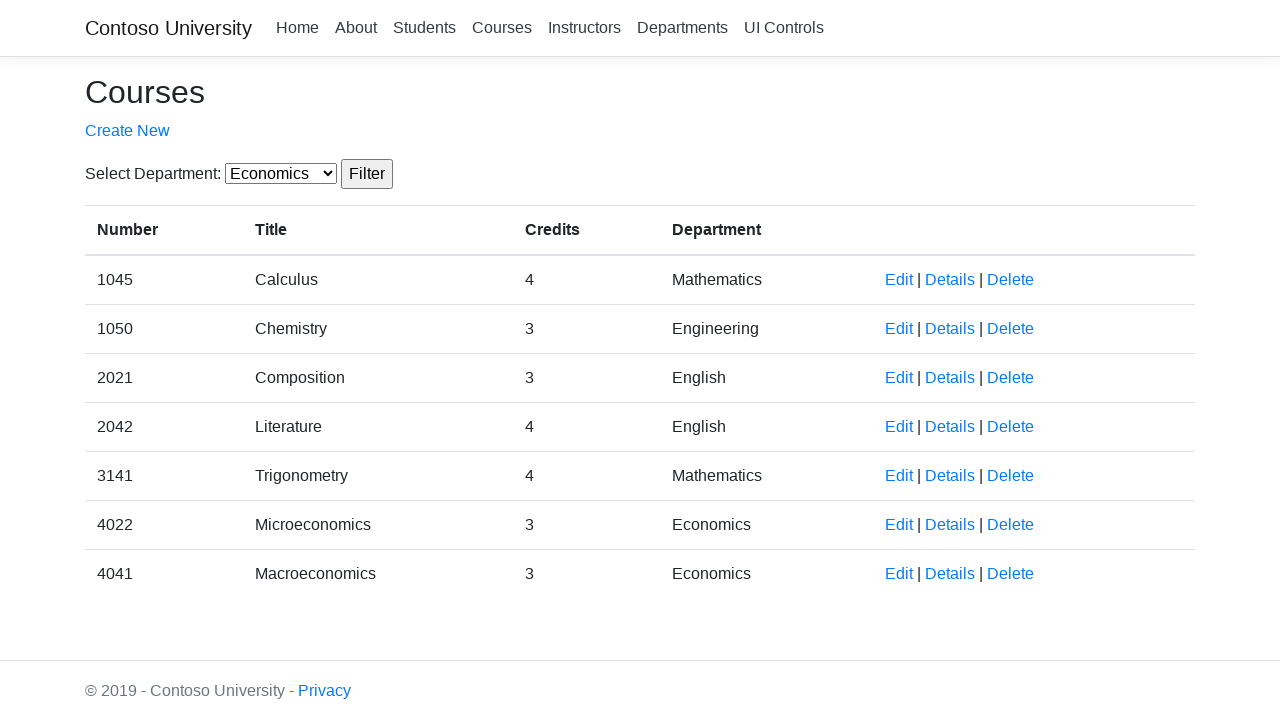